Navigates to OrangeHRM demo site and verifies that social media links (Facebook, Twitter, YouTube, LinkedIn) are present on the login page footer.

Starting URL: https://opensource-demo.orangehrmlive.com/web/index.php/auth/login

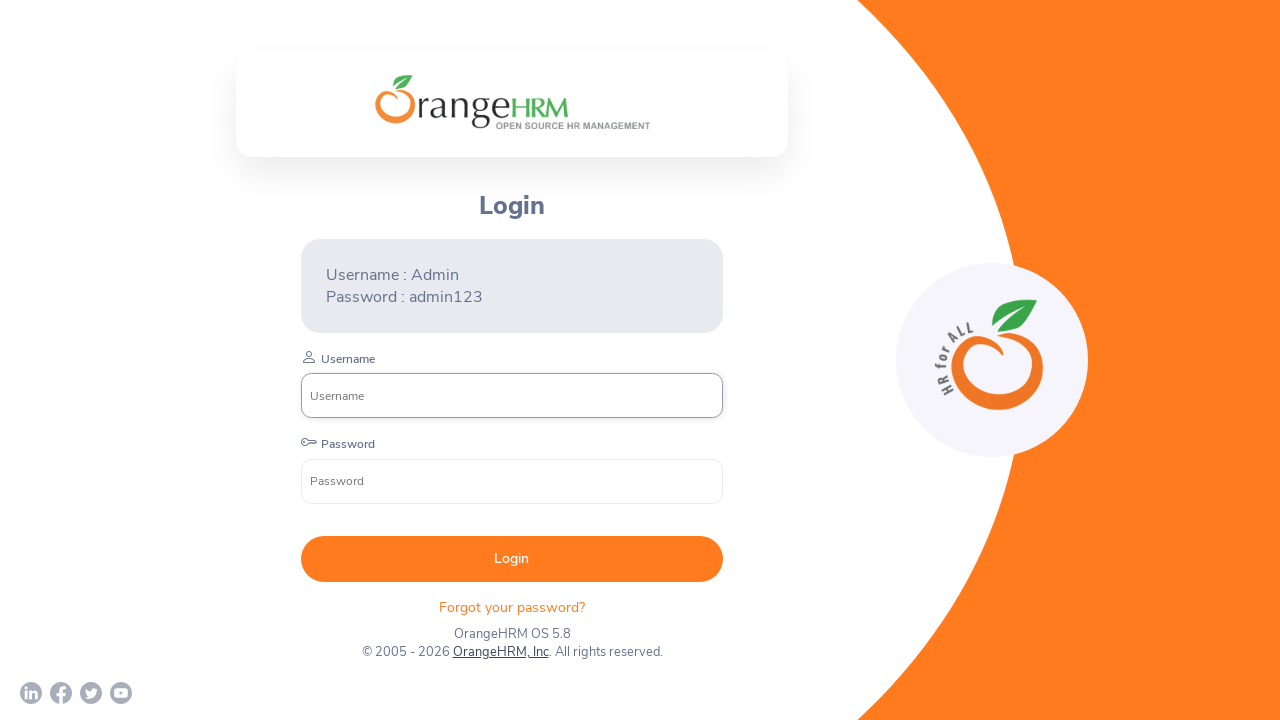

Page loaded and network became idle
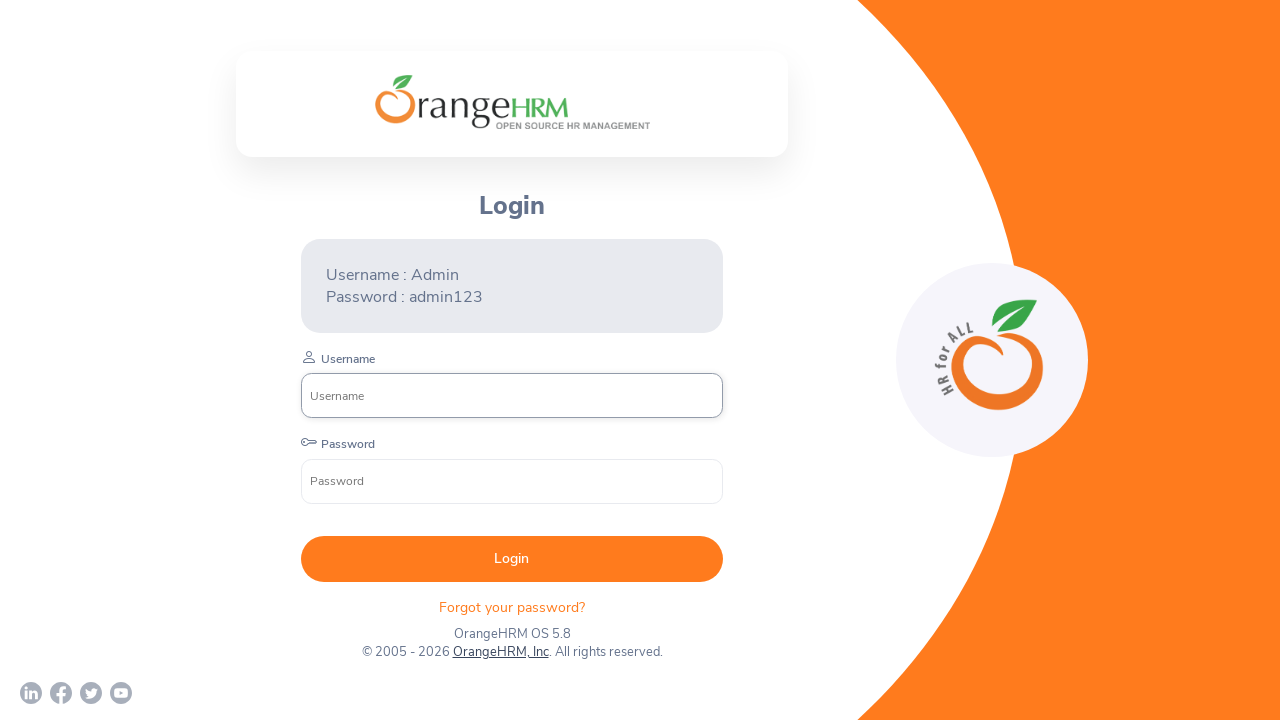

Facebook social media link found in footer
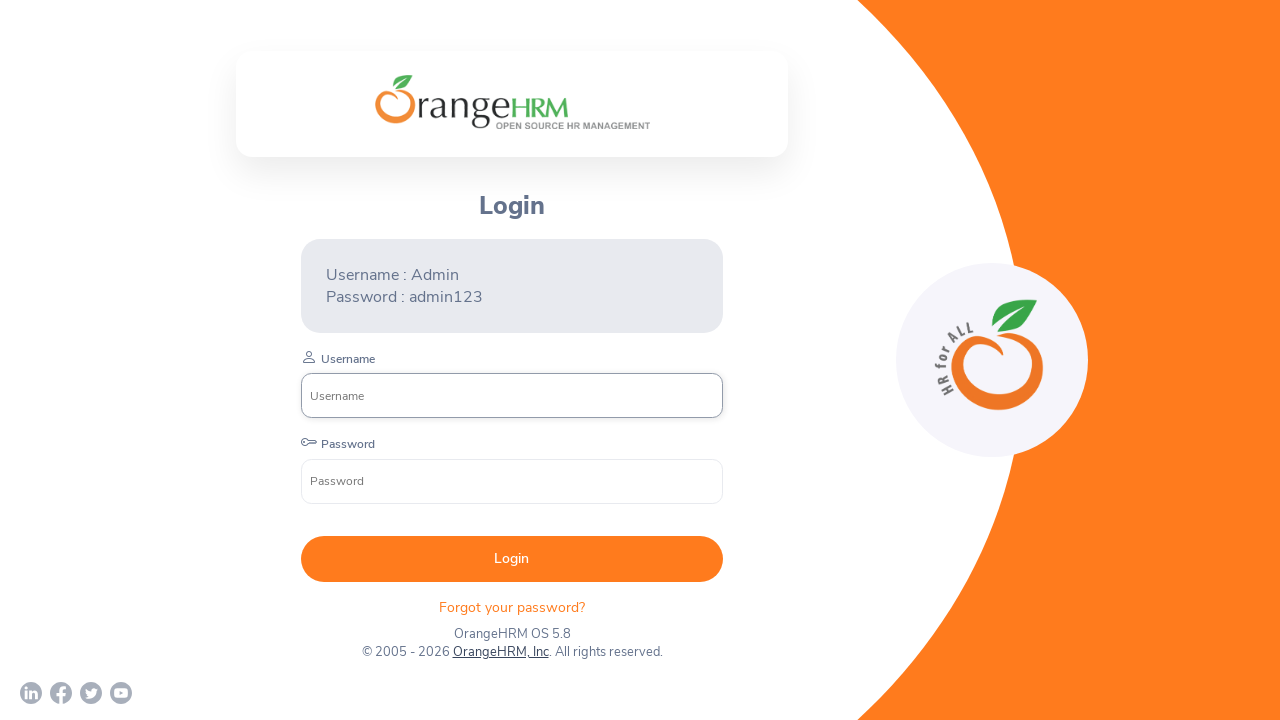

Twitter social media link found in footer
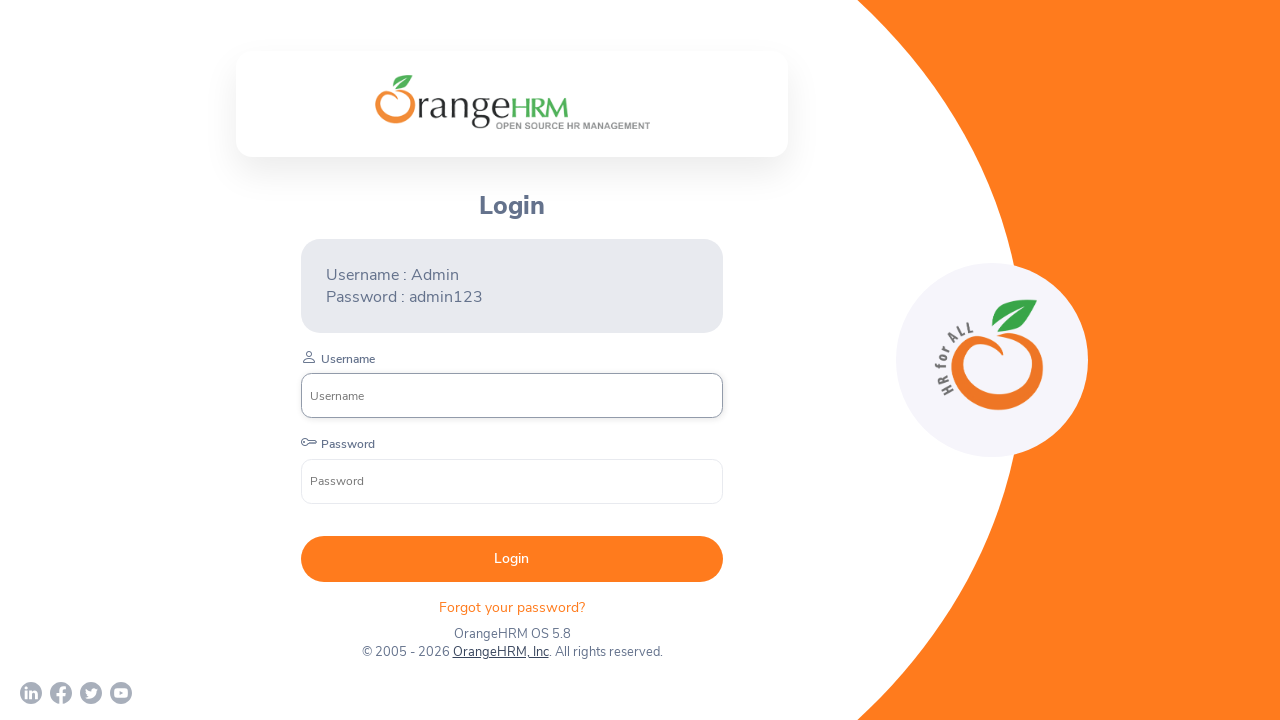

YouTube social media link found in footer
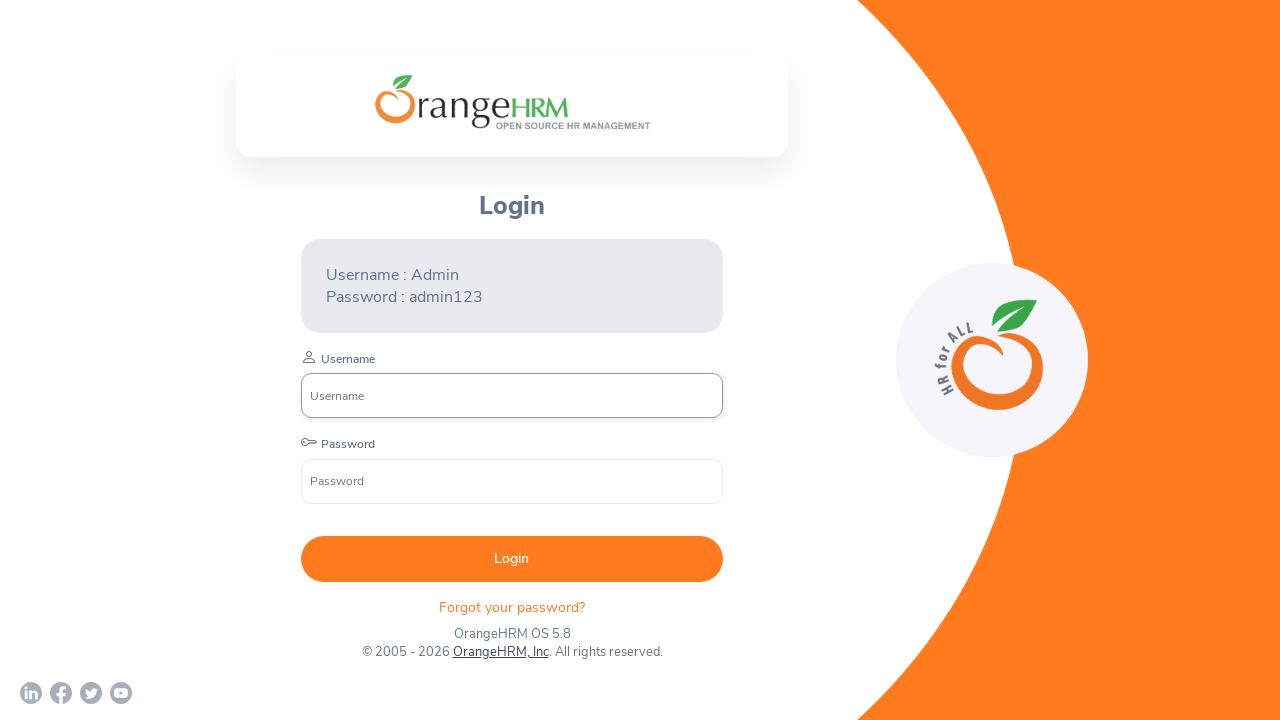

LinkedIn social media link found in footer
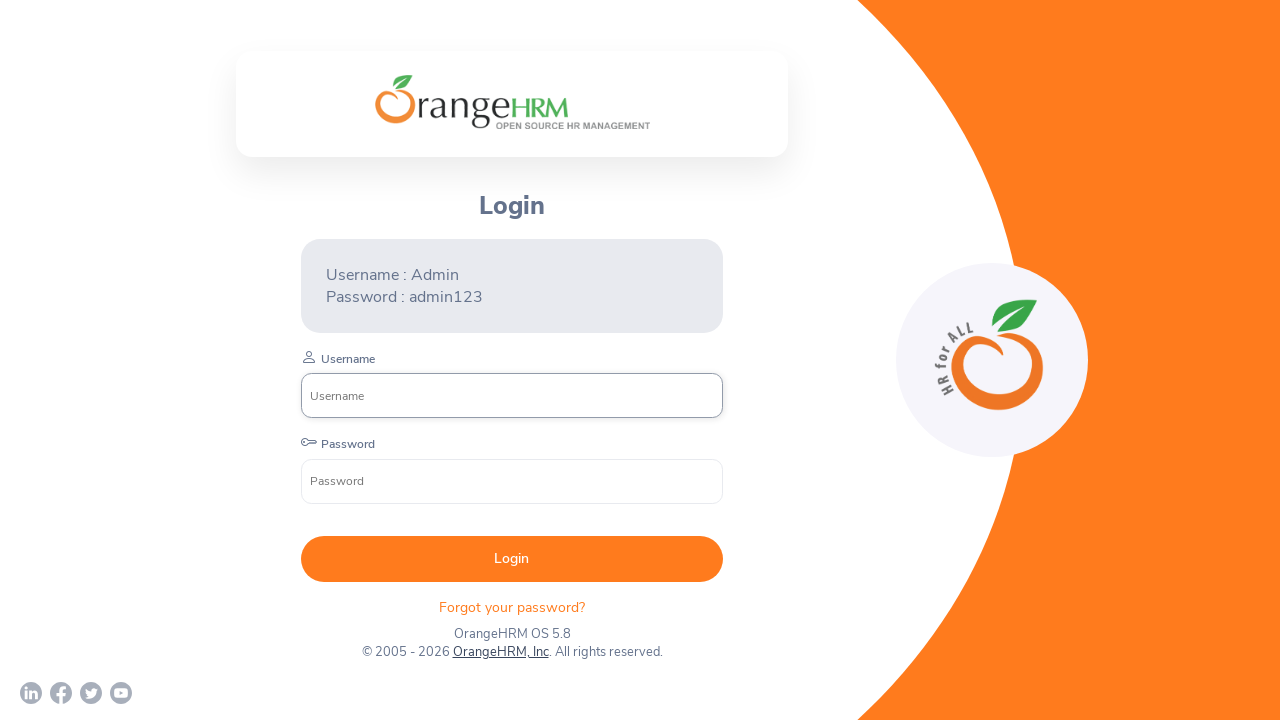

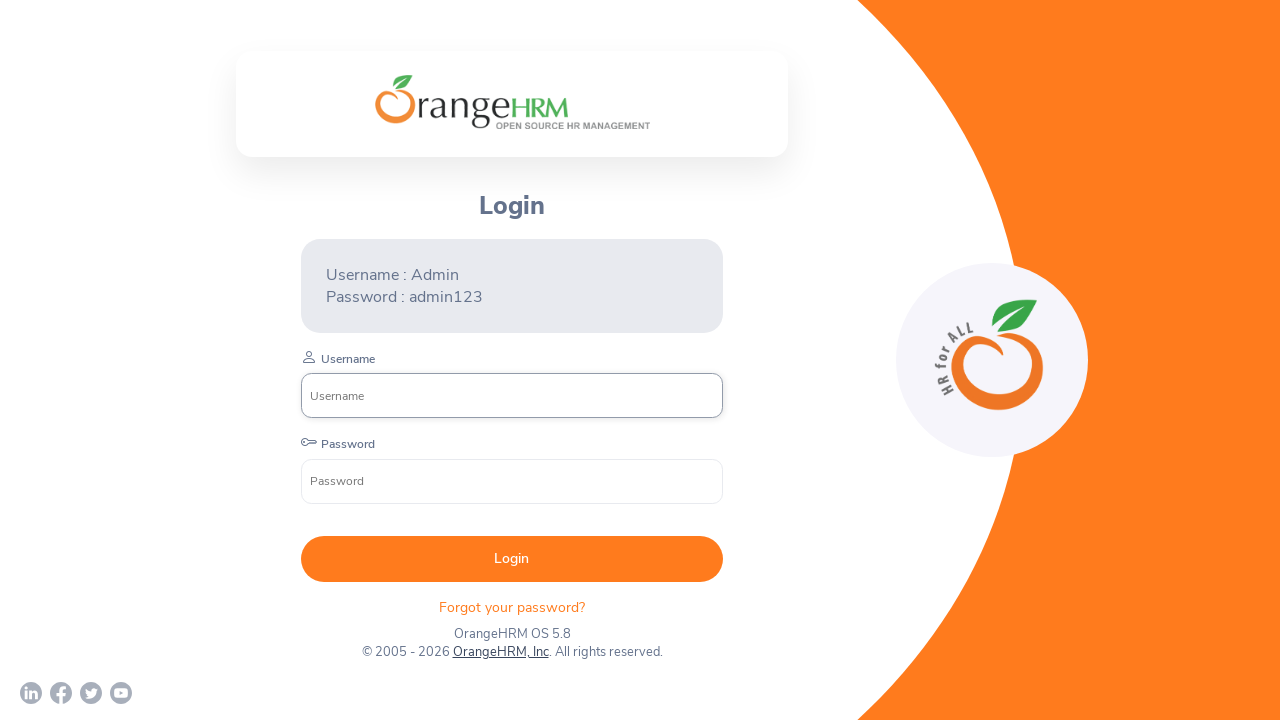